Navigates to Bilibili homepage and verifies the page title

Starting URL: https://www.bilibili.com/

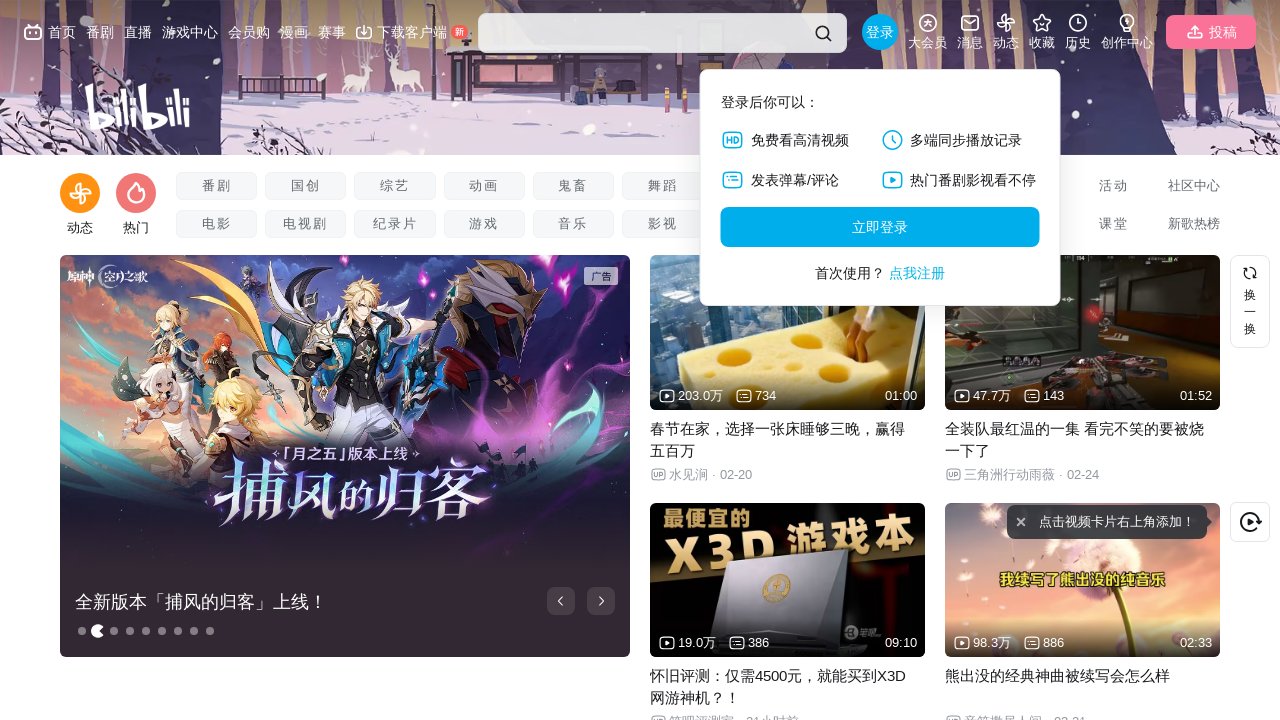

Waited for page to load completely (networkidle)
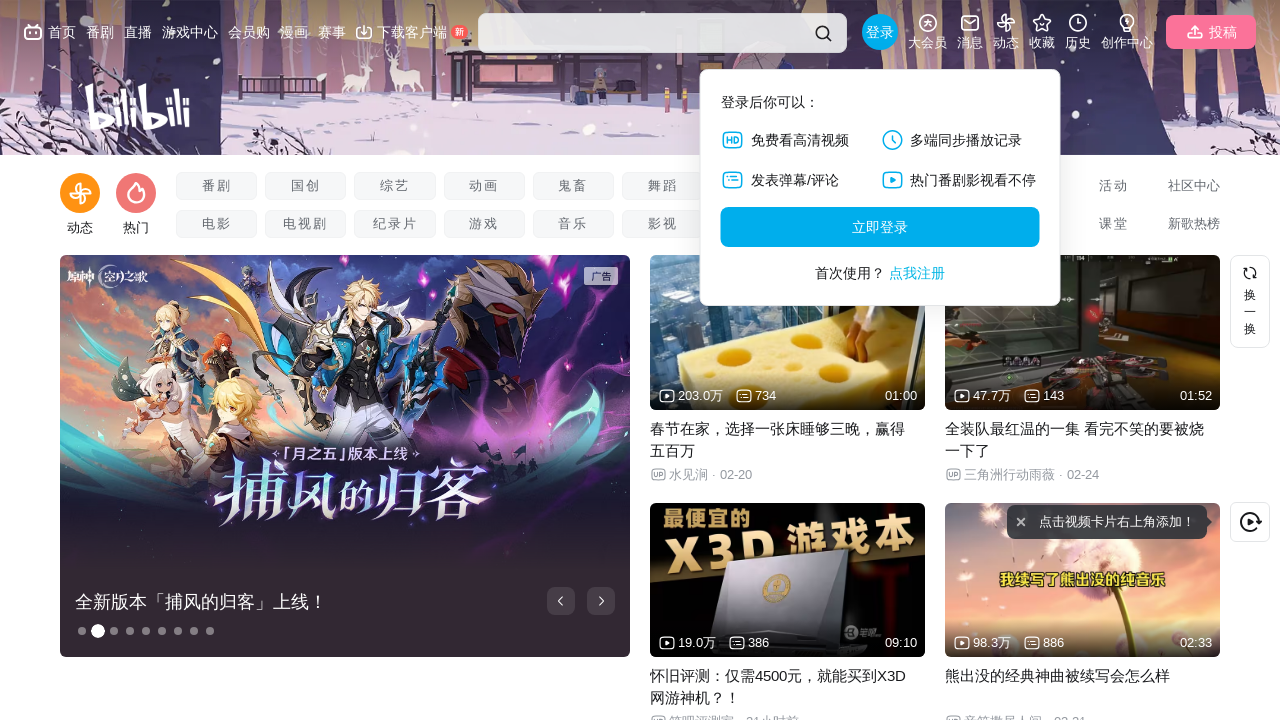

Verified page title contains expected Bilibili text
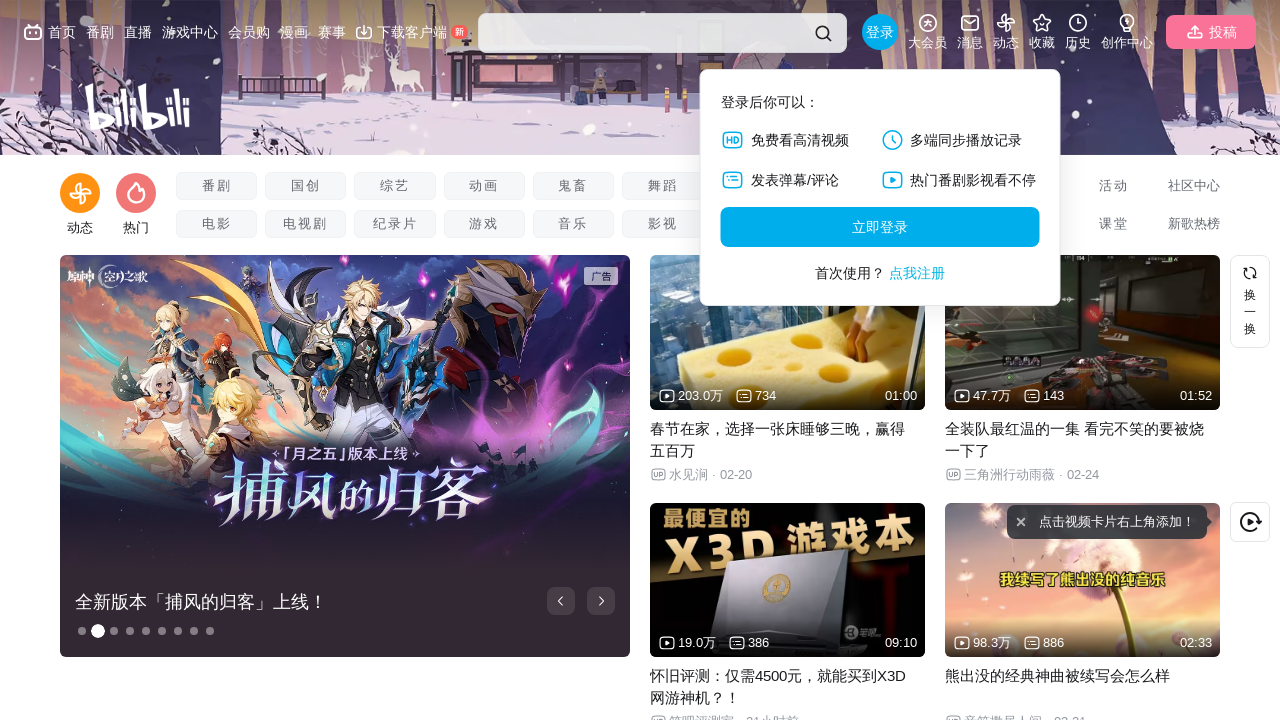

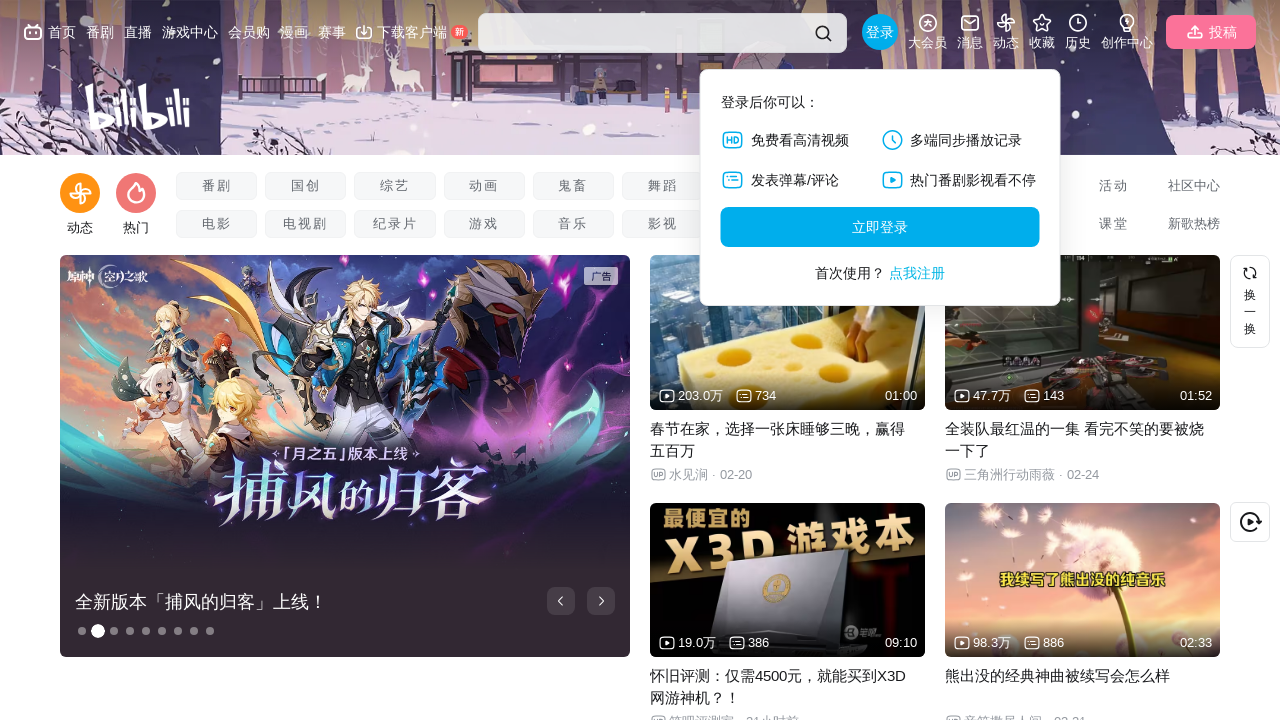